Tests browser dialog handling by clicking buttons that trigger different alert types (warning, confirmation, and prompt) and handling each dialog appropriately - accepting alerts, dismissing confirmations, and entering text in prompts.

Starting URL: https://techglobal-training.com/frontend

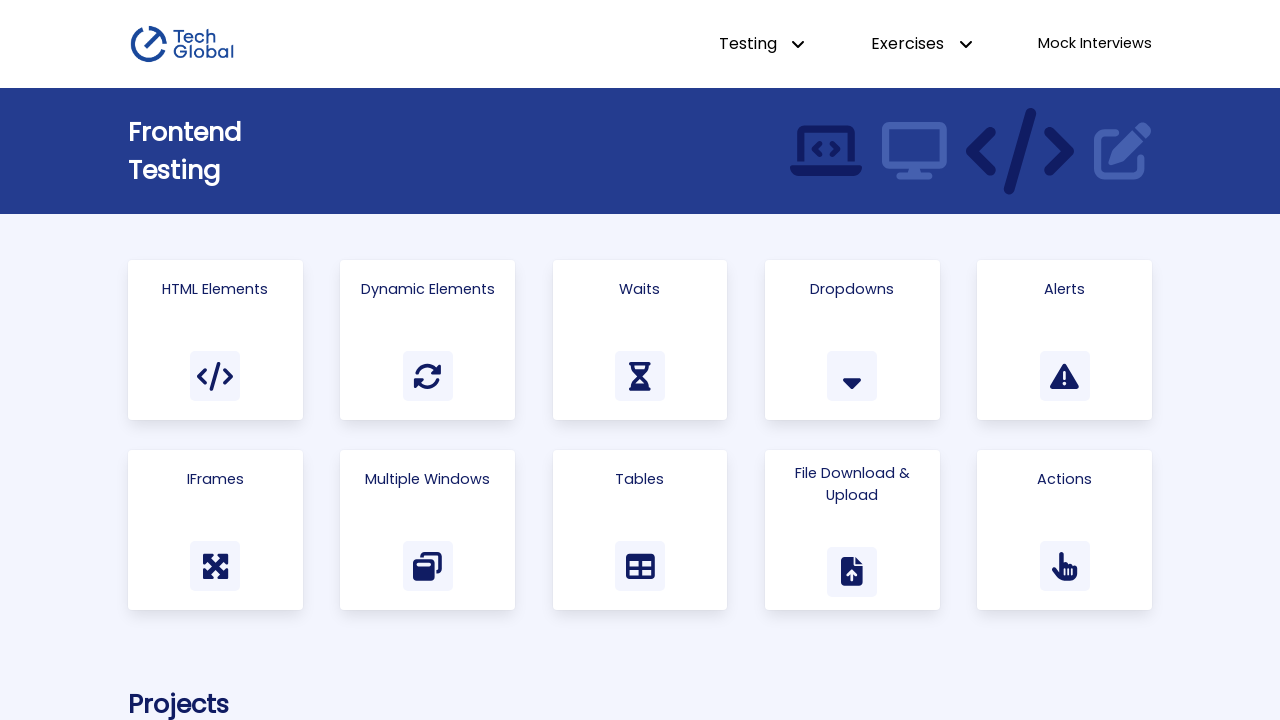

Clicked on Alerts link to navigate to the alerts page at (1065, 340) on a:has-text('Alerts')
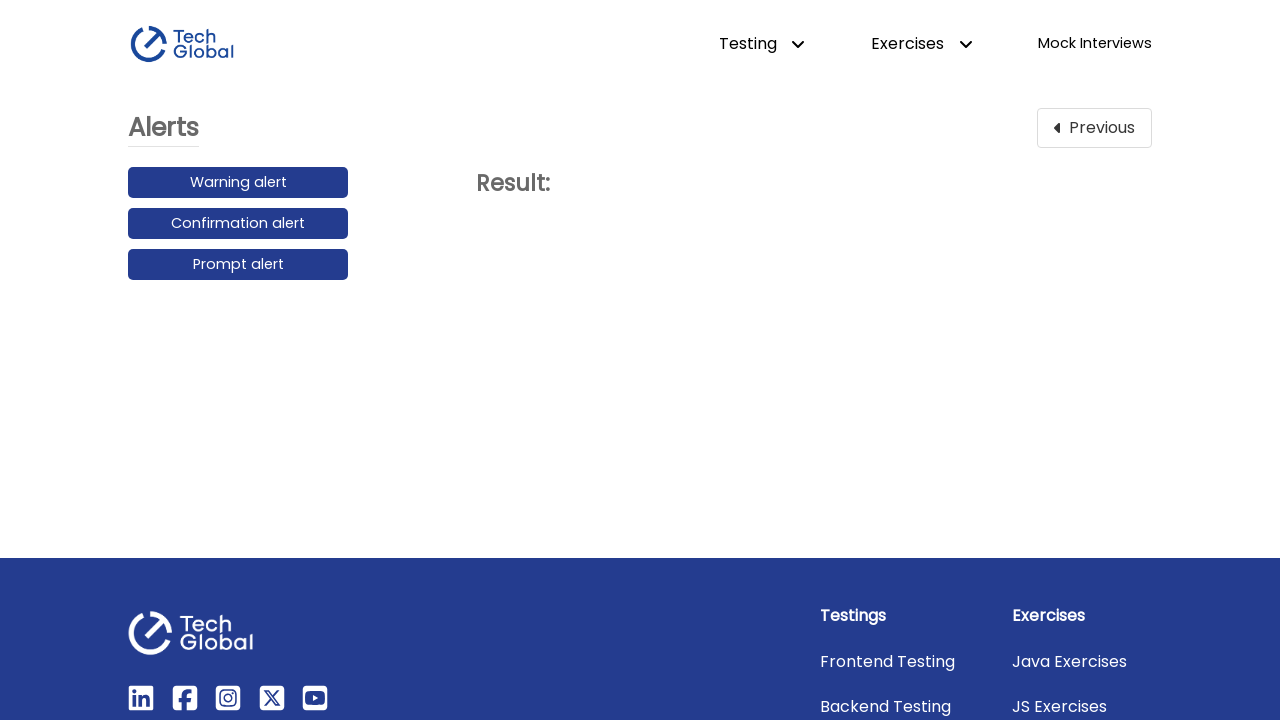

Set up dialog handler for alert, confirm, and prompt dialogs
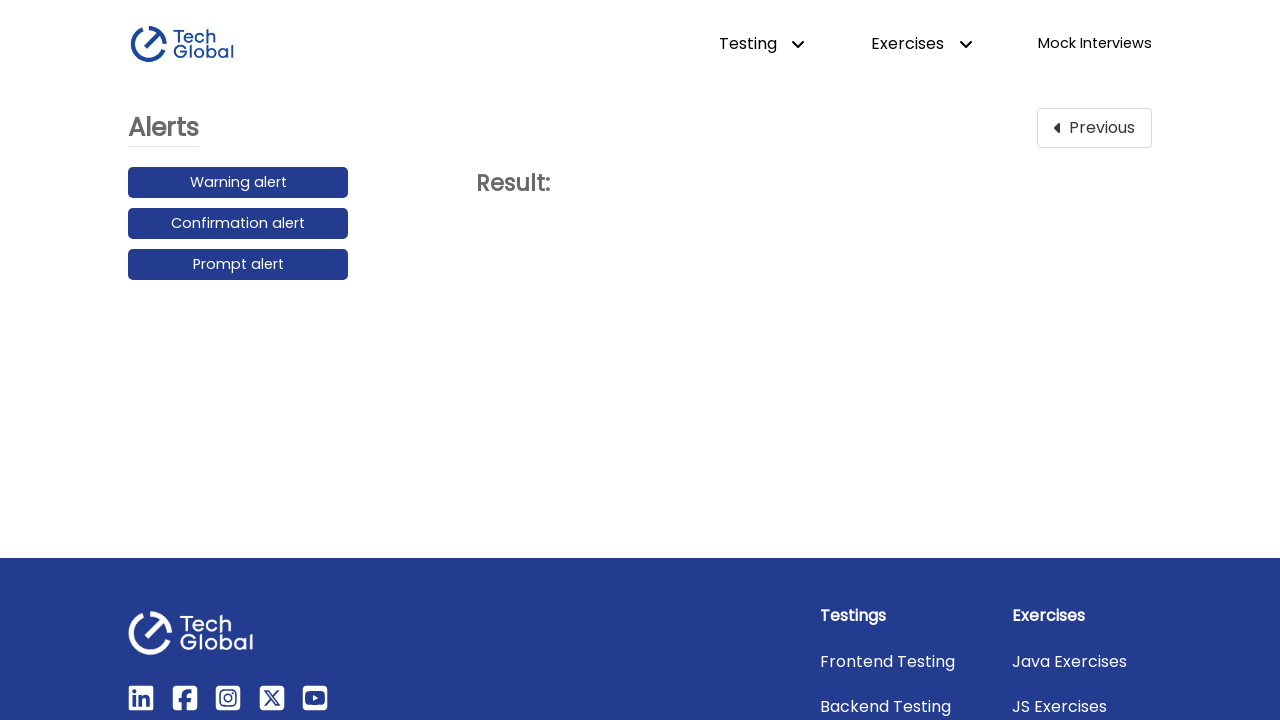

Clicked Warning Alert button and accepted the alert dialog at (238, 183) on button:has-text('Warning Alert')
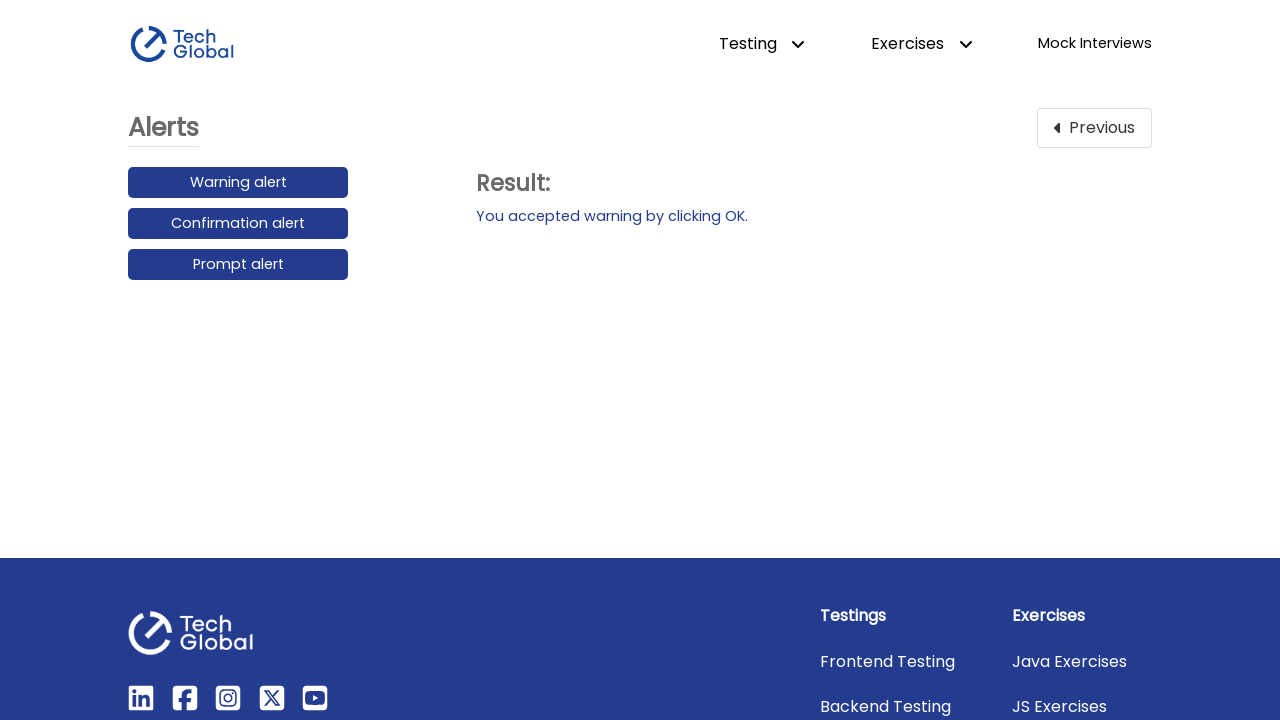

Clicked Confirmation Alert button and dismissed the confirmation dialog at (238, 224) on button:has-text('Confirmation Alert')
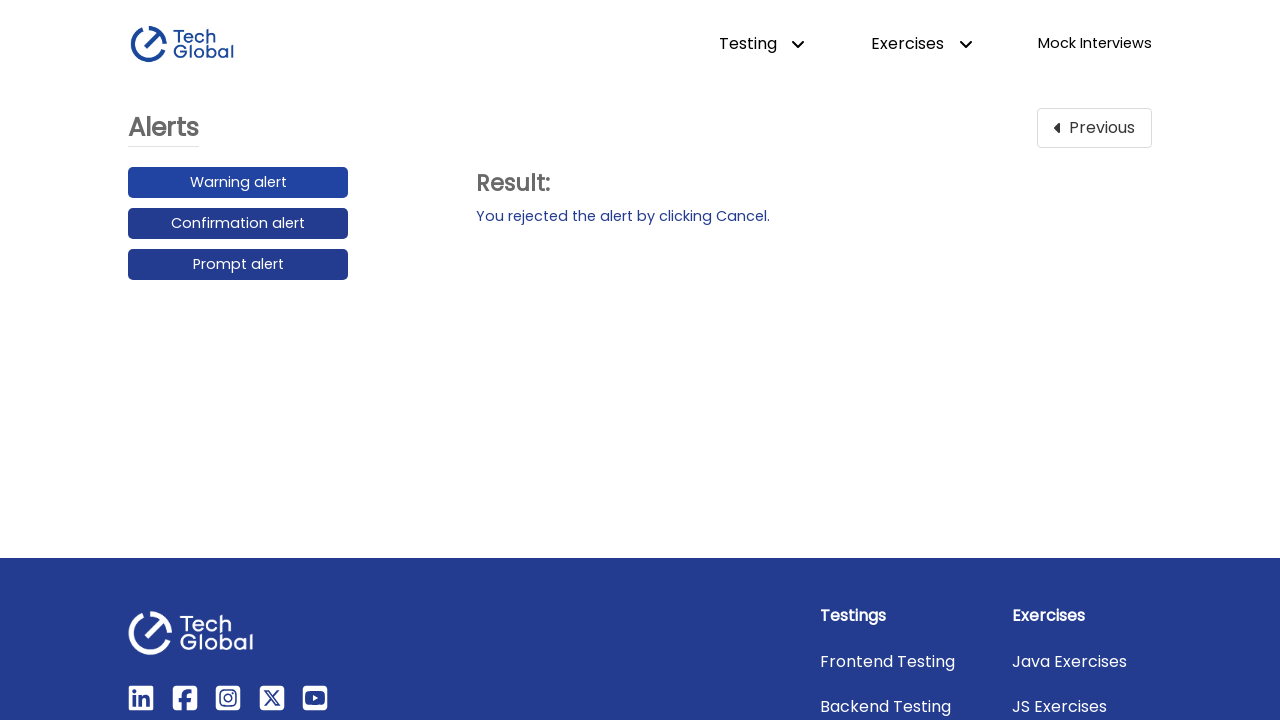

Clicked Prompt Alert button and entered 'My Message' in the prompt dialog at (238, 265) on button:has-text('Prompt Alert')
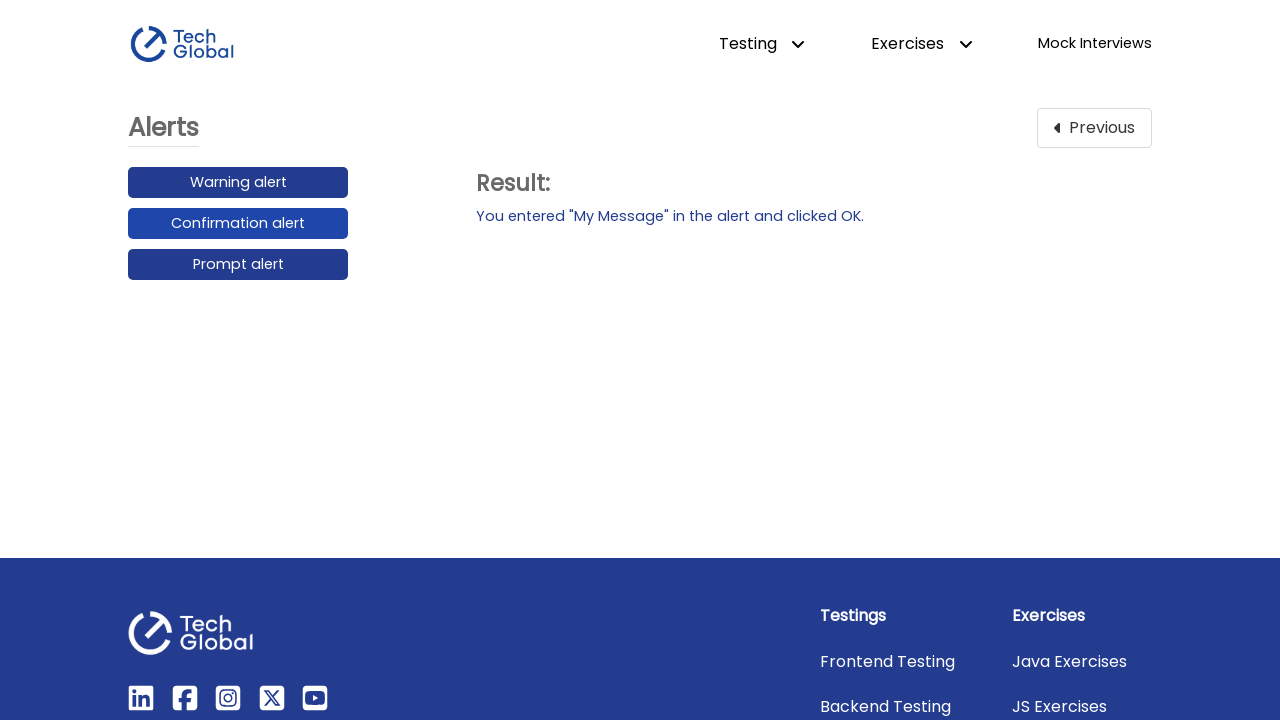

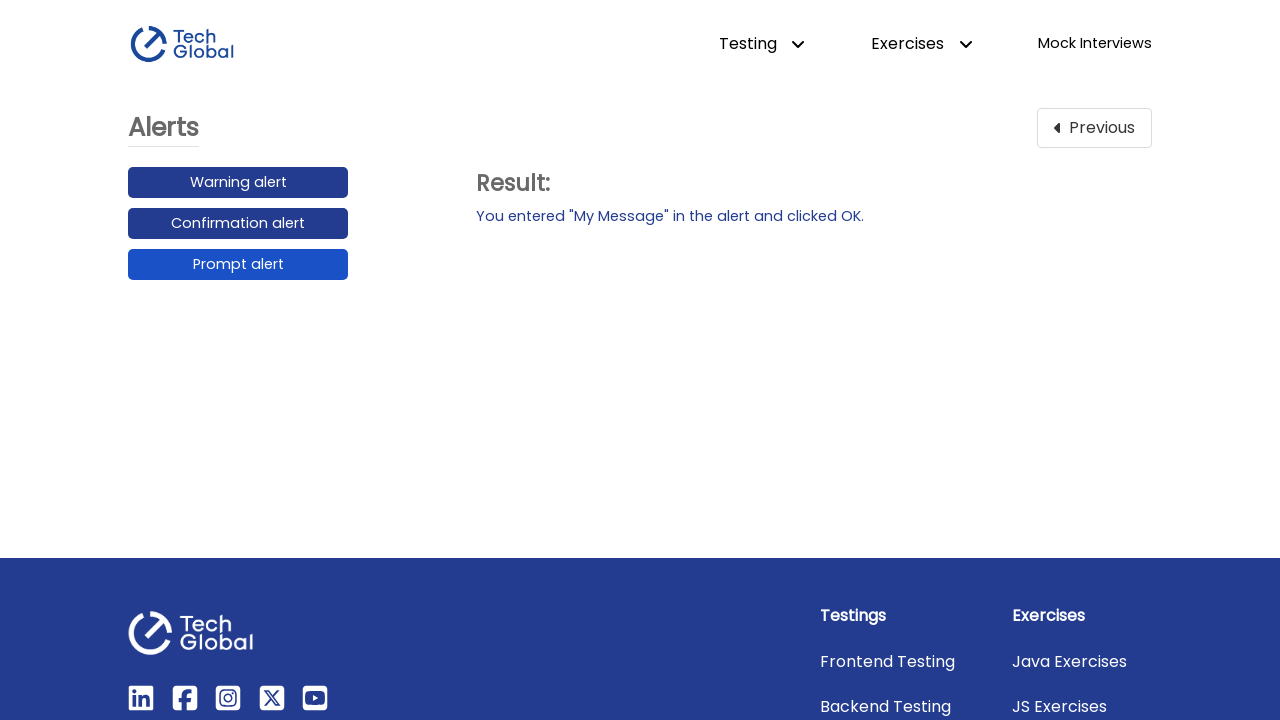